Tests product search functionality by clicking on a product link from the homepage and verifying the product details page displays correctly

Starting URL: https://www.demoblaze.com/

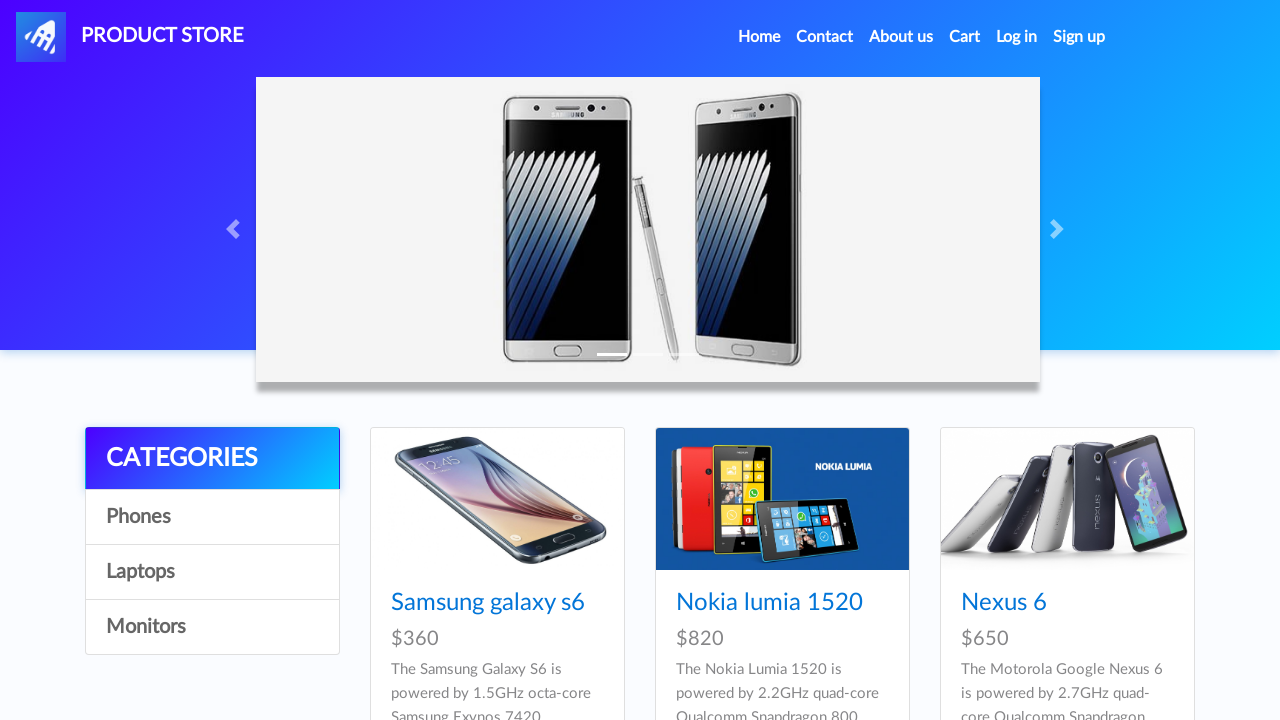

Samsung galaxy s6 product link appeared on homepage
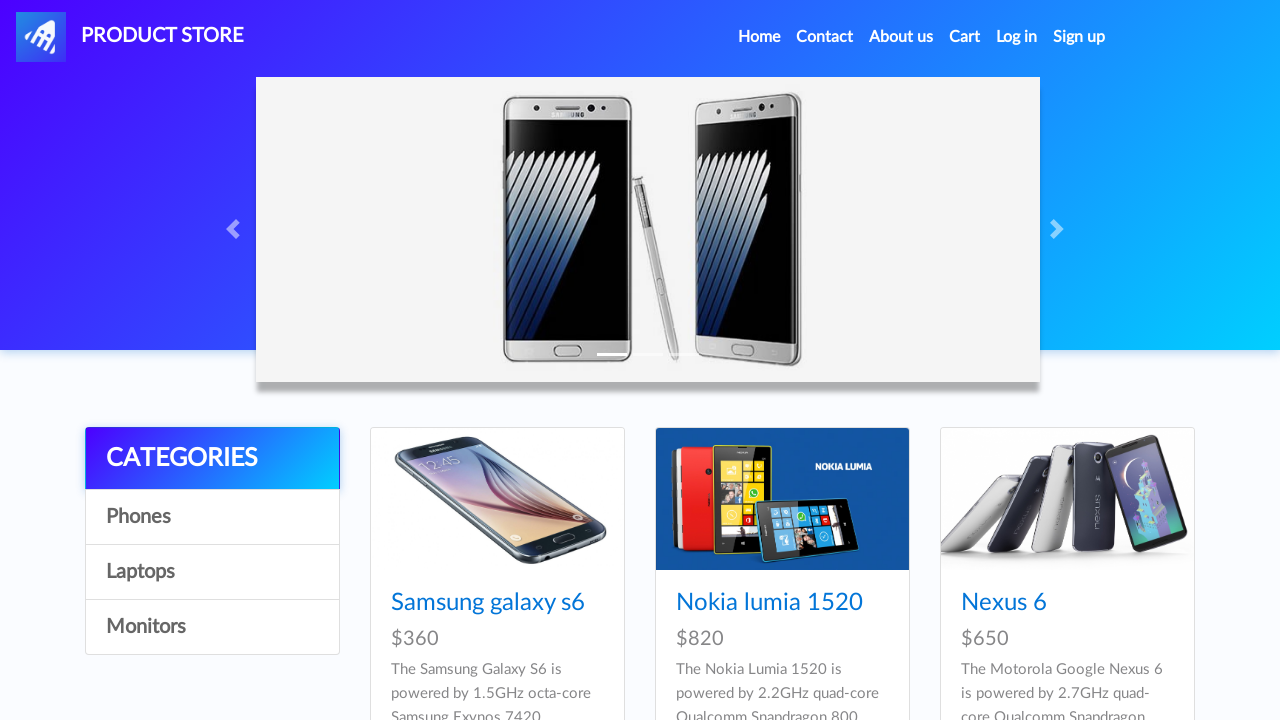

Clicked on Samsung galaxy s6 product link at (488, 603) on a:text('Samsung galaxy s6')
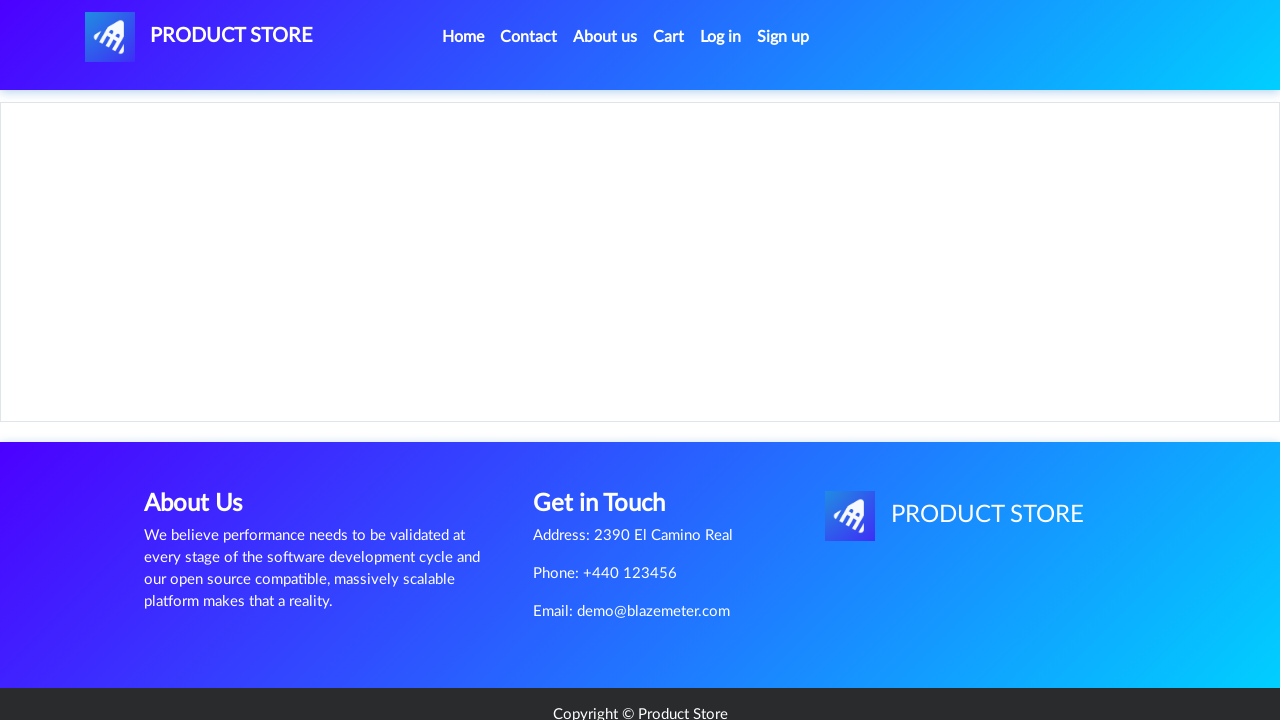

Product details page loaded with product name displayed
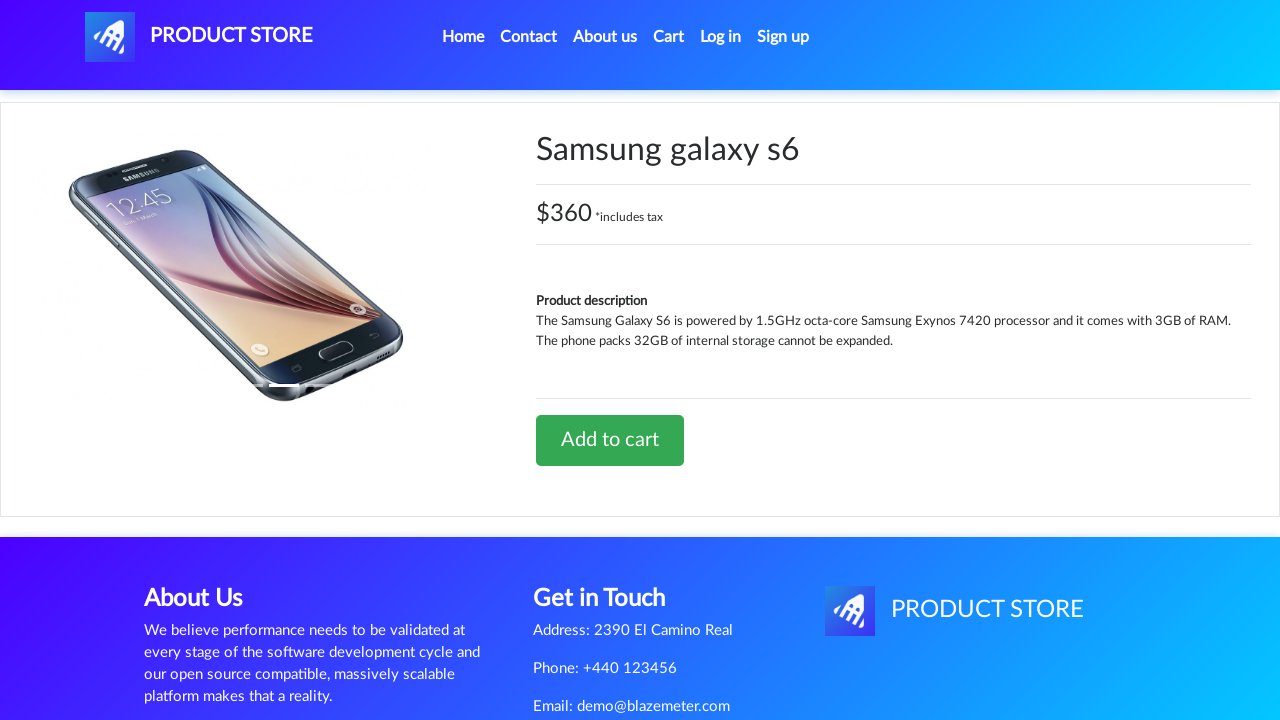

Retrieved product title: Samsung galaxy s6
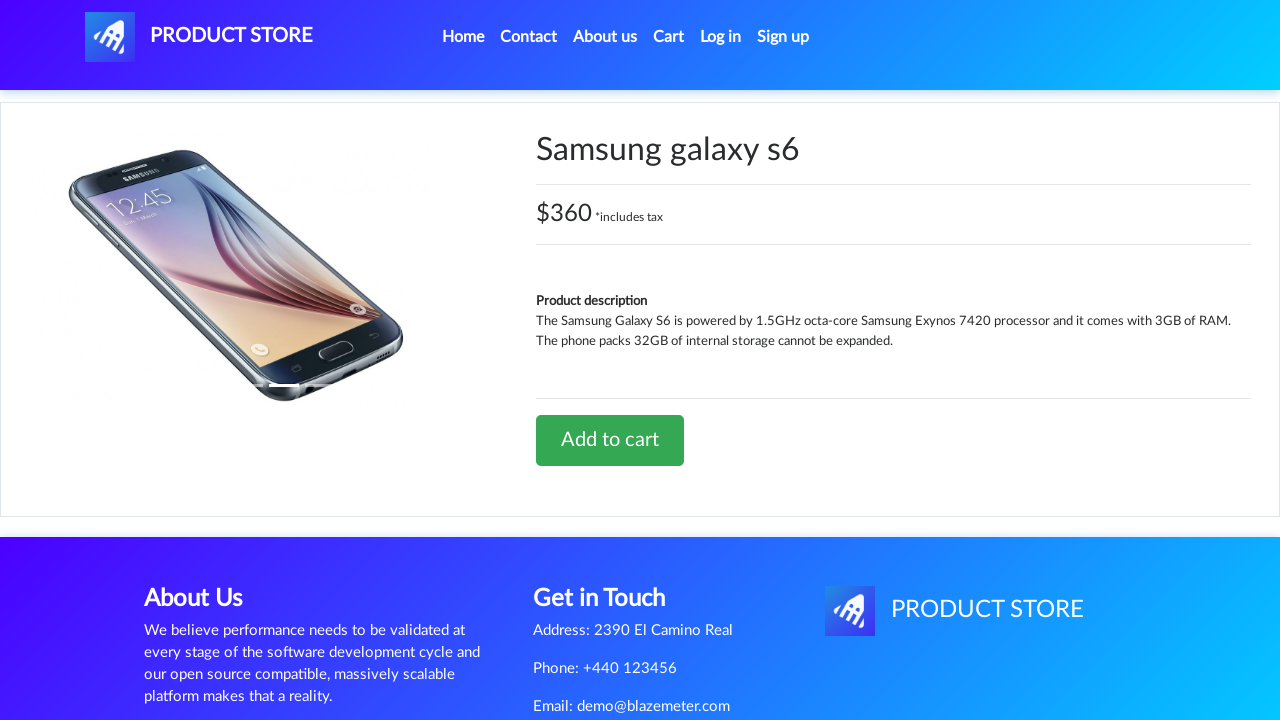

Verified that 'Samsung galaxy s6' is present in product title
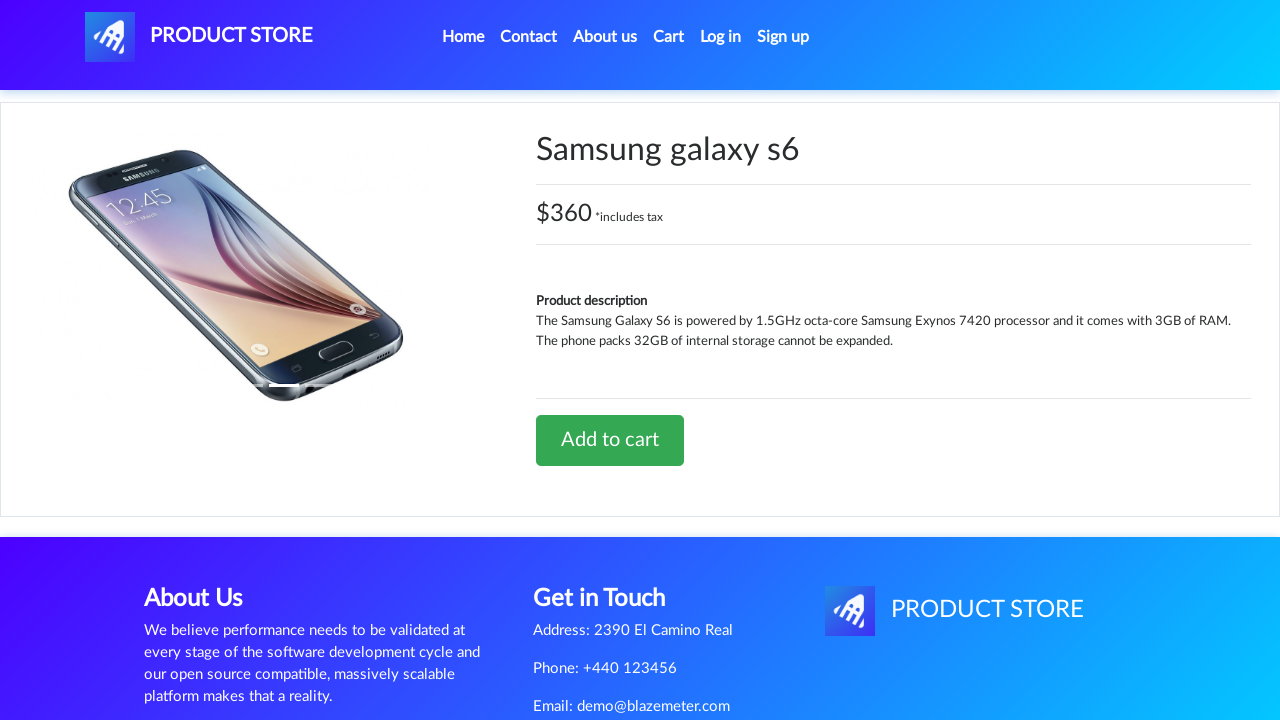

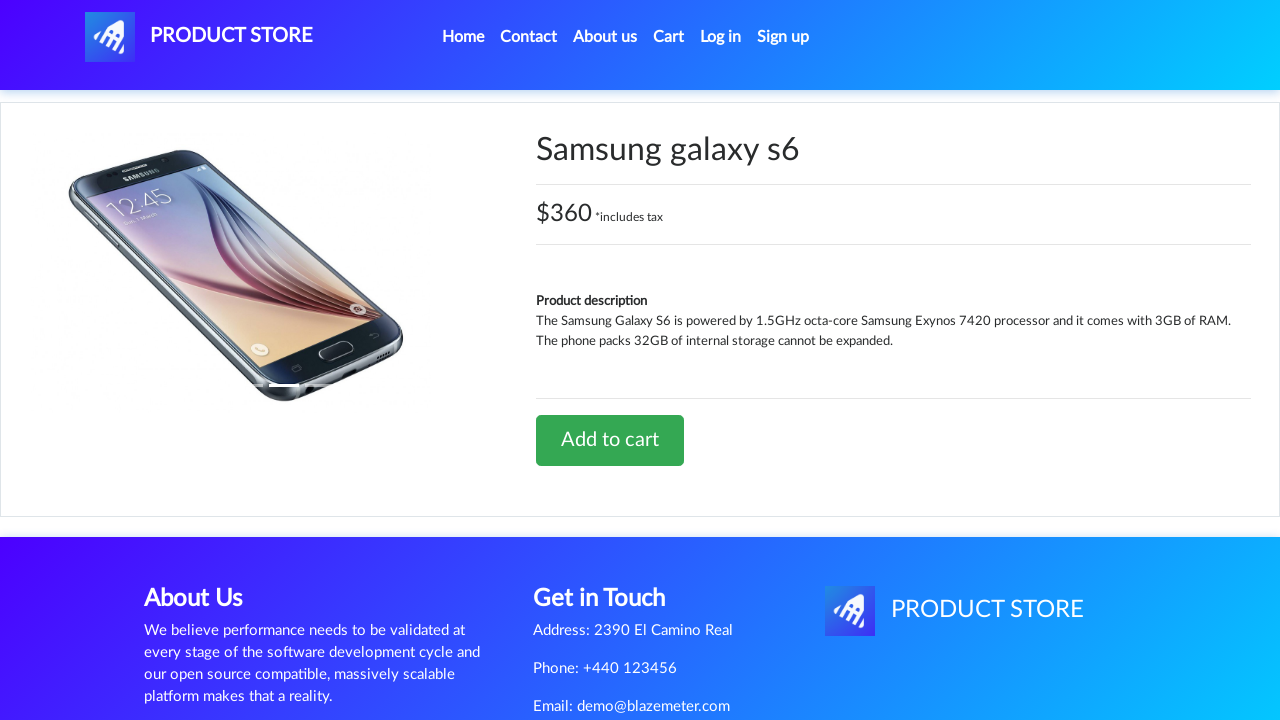